Tests mouse painting functionality by drawing a square on the JS Paint canvas using mouse movements - moving to coordinates, pressing down, drawing four lines to form a square, then releasing the mouse.

Starting URL: https://jspaint.app/

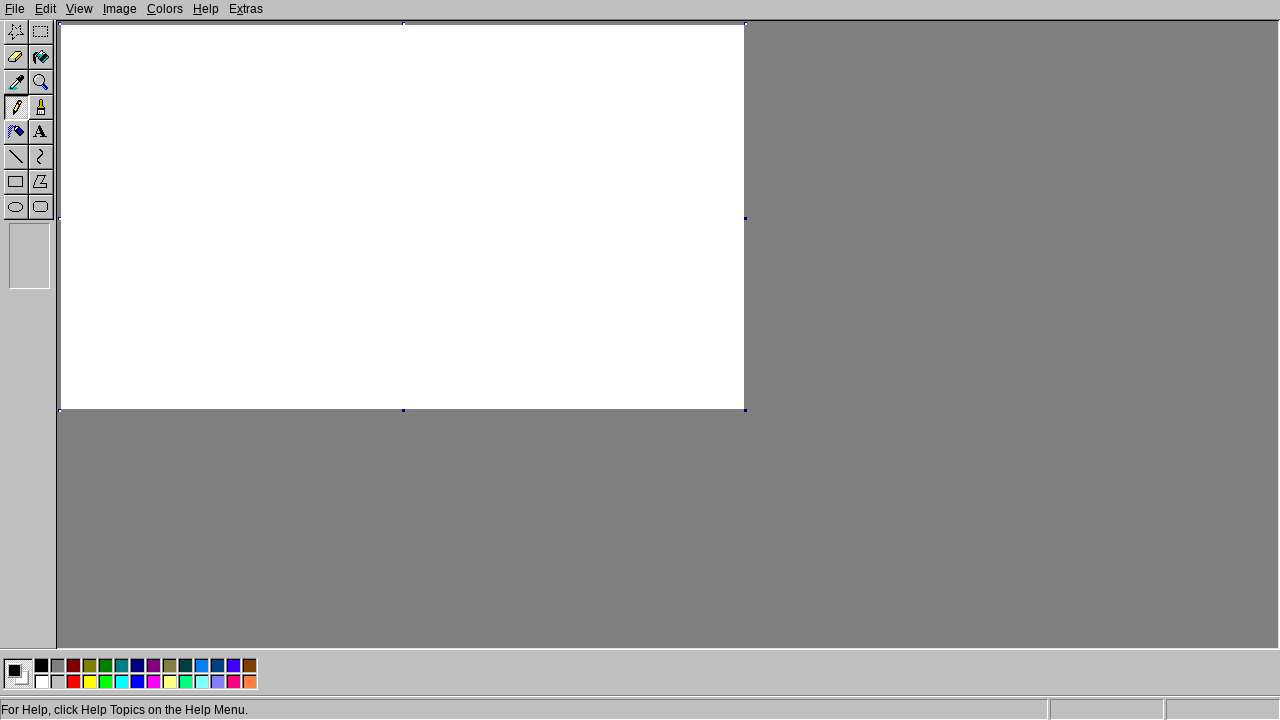

Moved mouse to starting position (200, 200) at (200, 200)
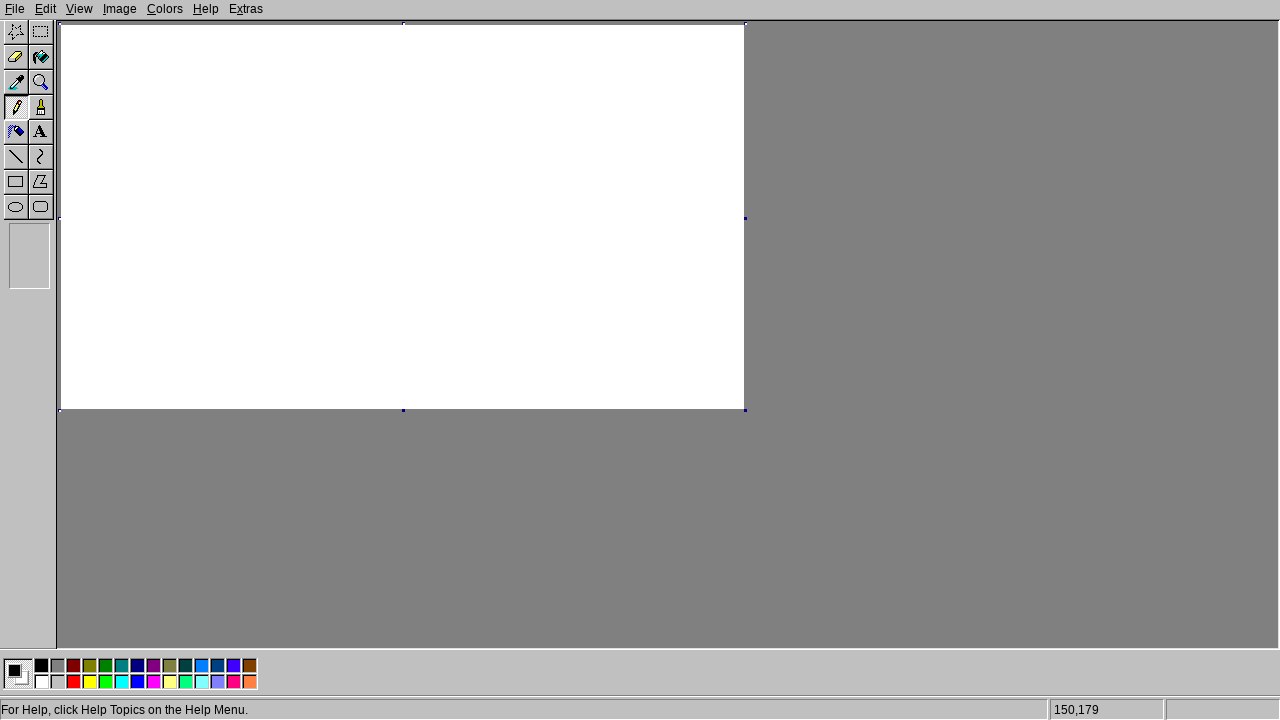

Pressed mouse button down to start drawing at (200, 200)
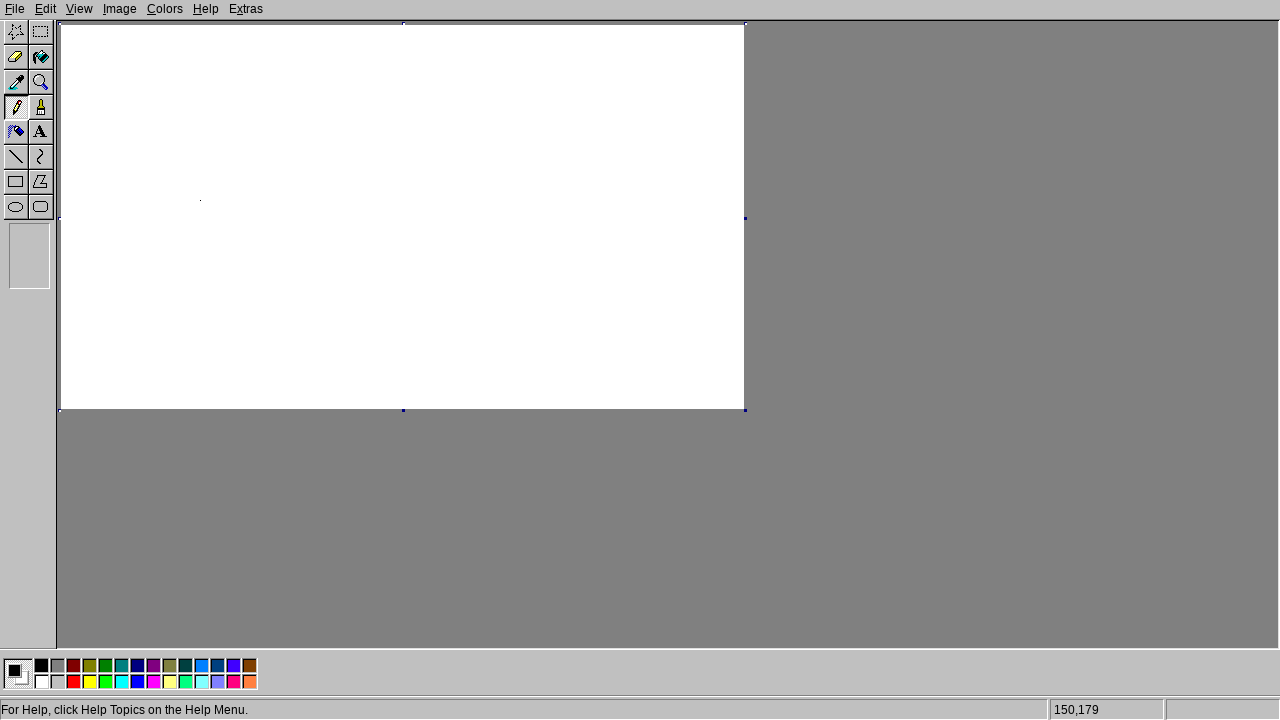

Drew line to top-right corner (400, 200) at (400, 200)
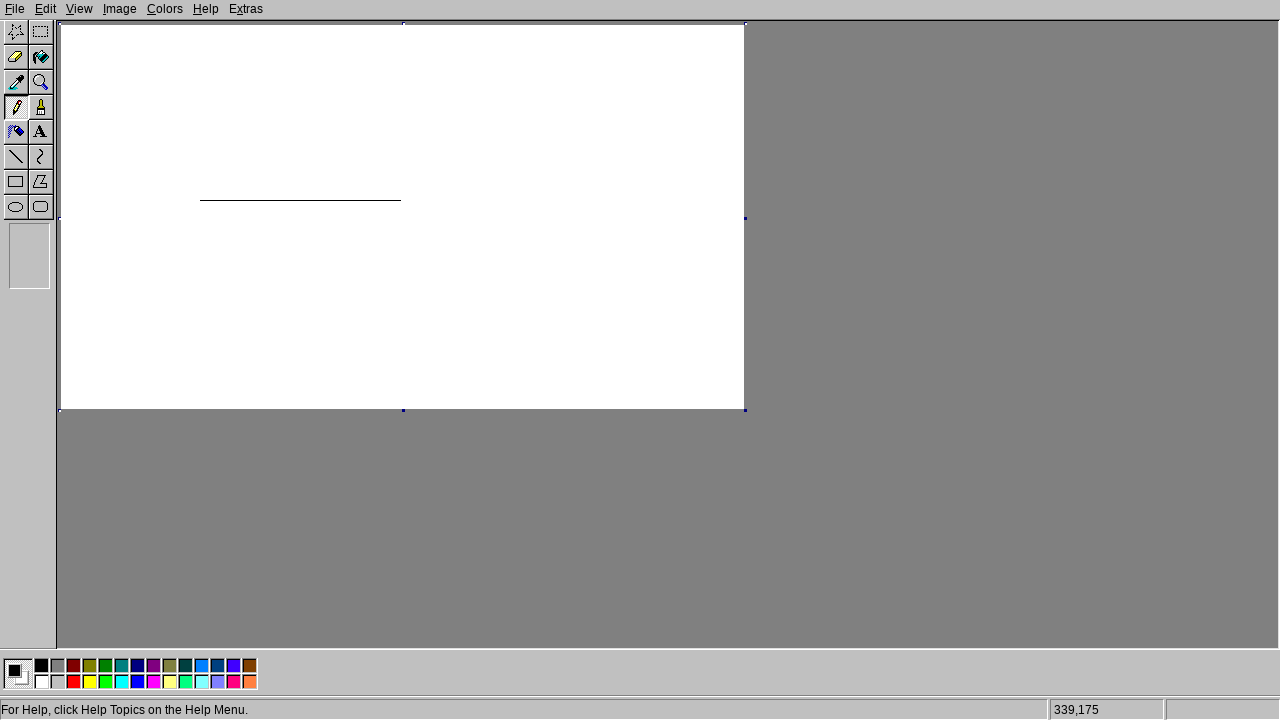

Drew line to bottom-right corner (400, 400) at (400, 400)
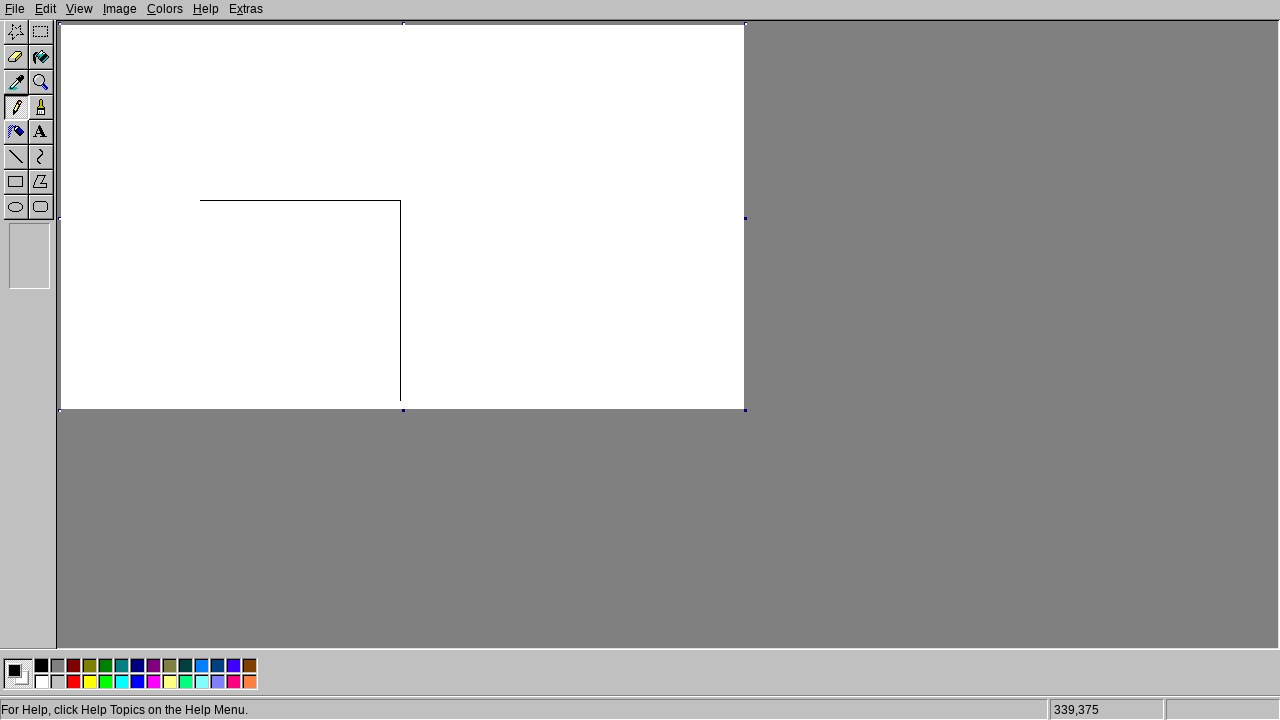

Drew line to bottom-left corner (200, 400) at (200, 400)
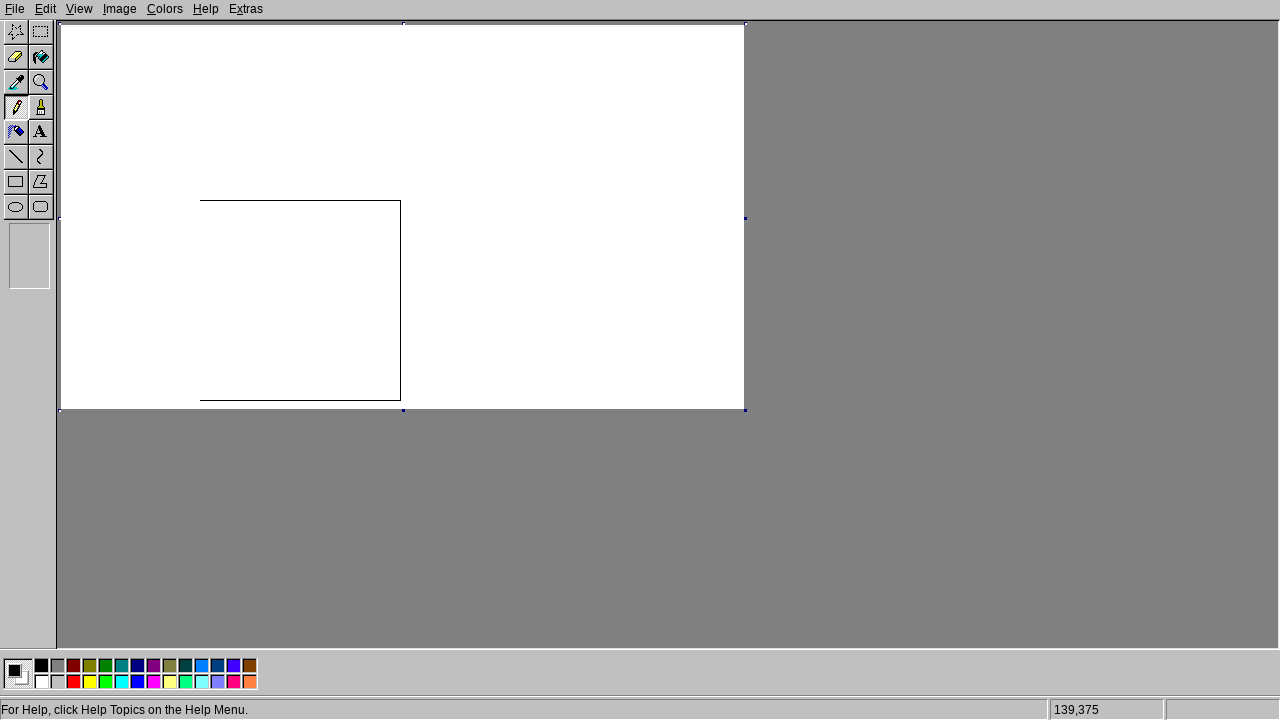

Drew line back to starting position (200, 200) at (200, 200)
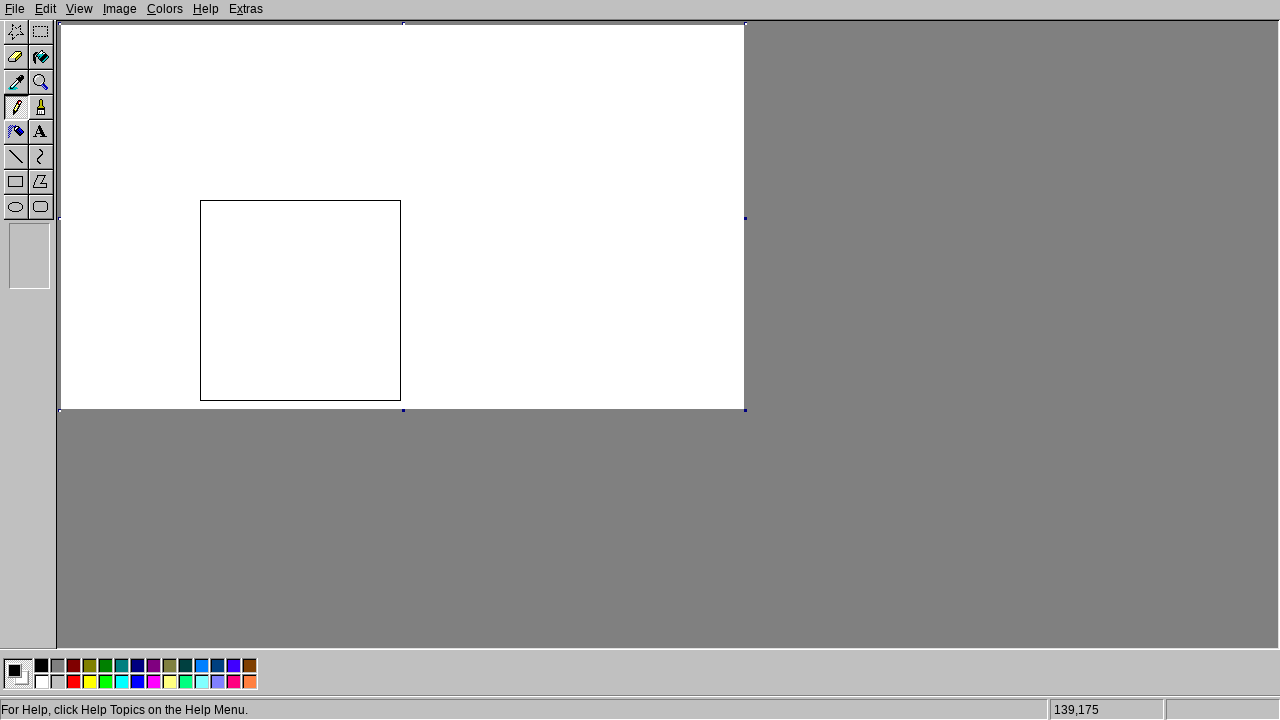

Released mouse button to finish drawing square at (200, 200)
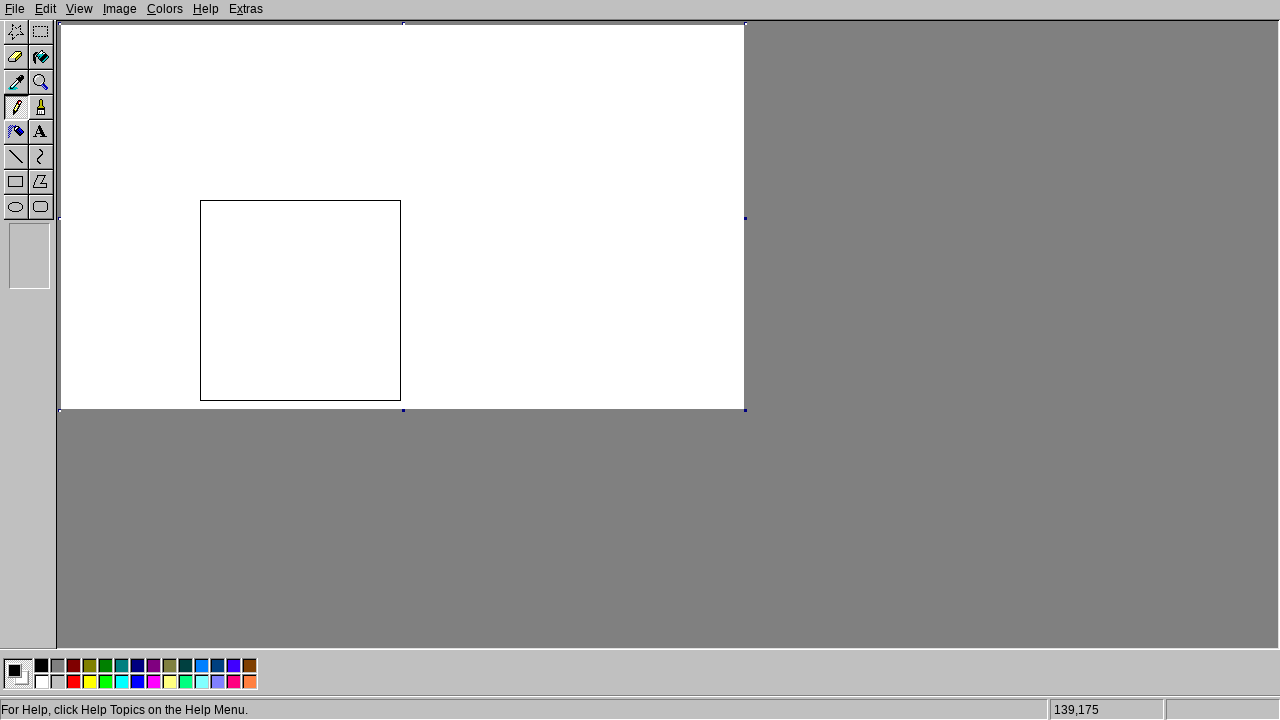

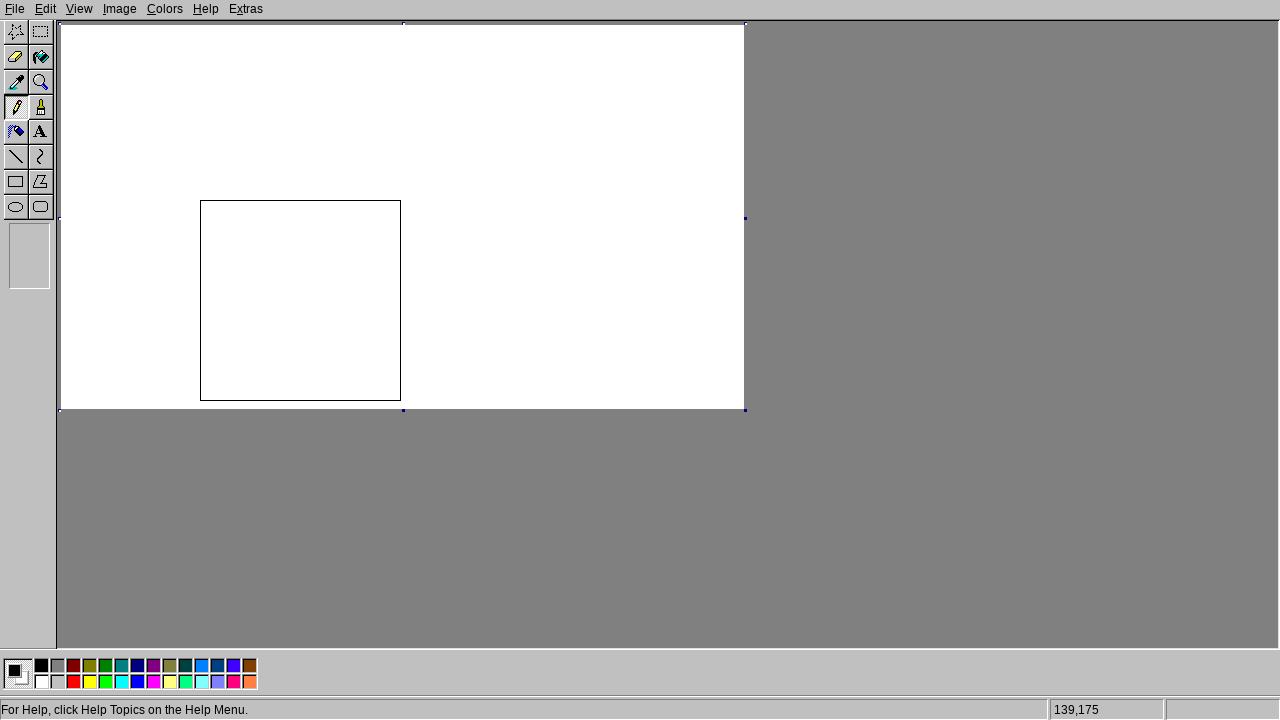